Tests FlightList.io flight search functionality by entering an origin city (Bucharest), selecting departure dates (May 10-12), setting currency to USD, configuring search options (25 results max, $27 budget), and submitting the search to verify results load.

Starting URL: https://www.flightlist.io

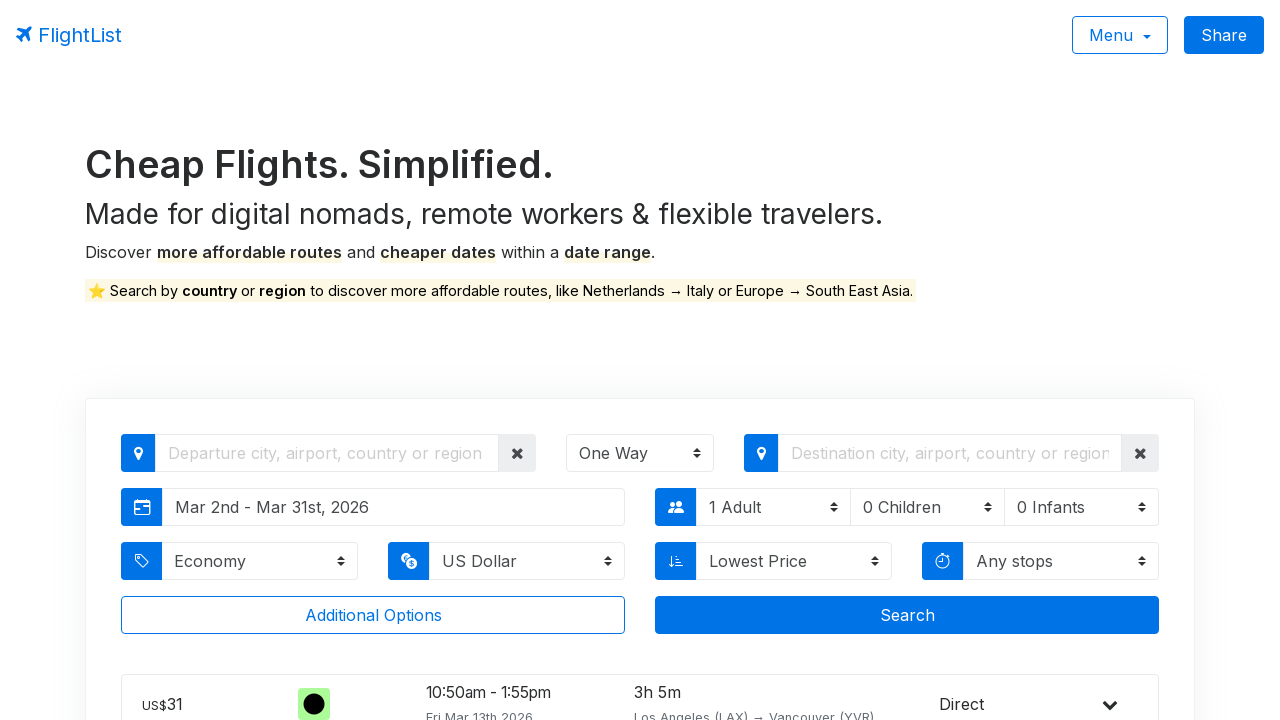

Origin input field loaded and ready
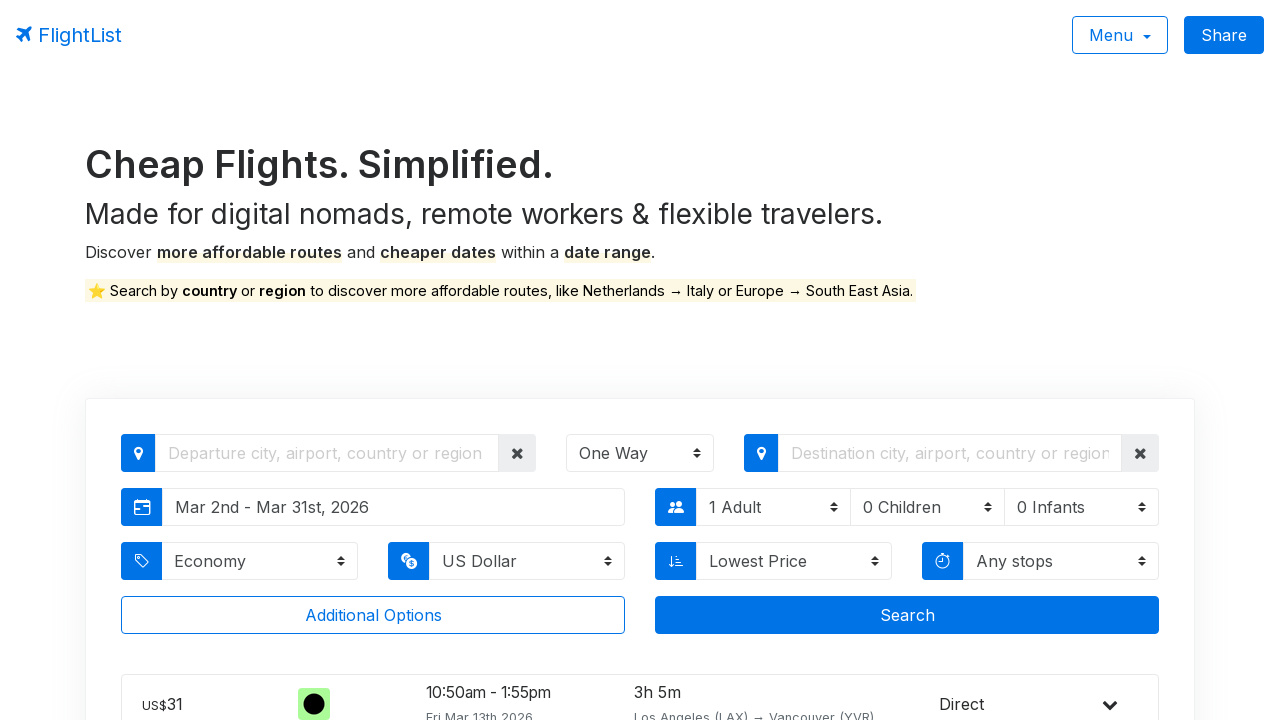

Clicked on origin input field at (327, 453) on #from-input
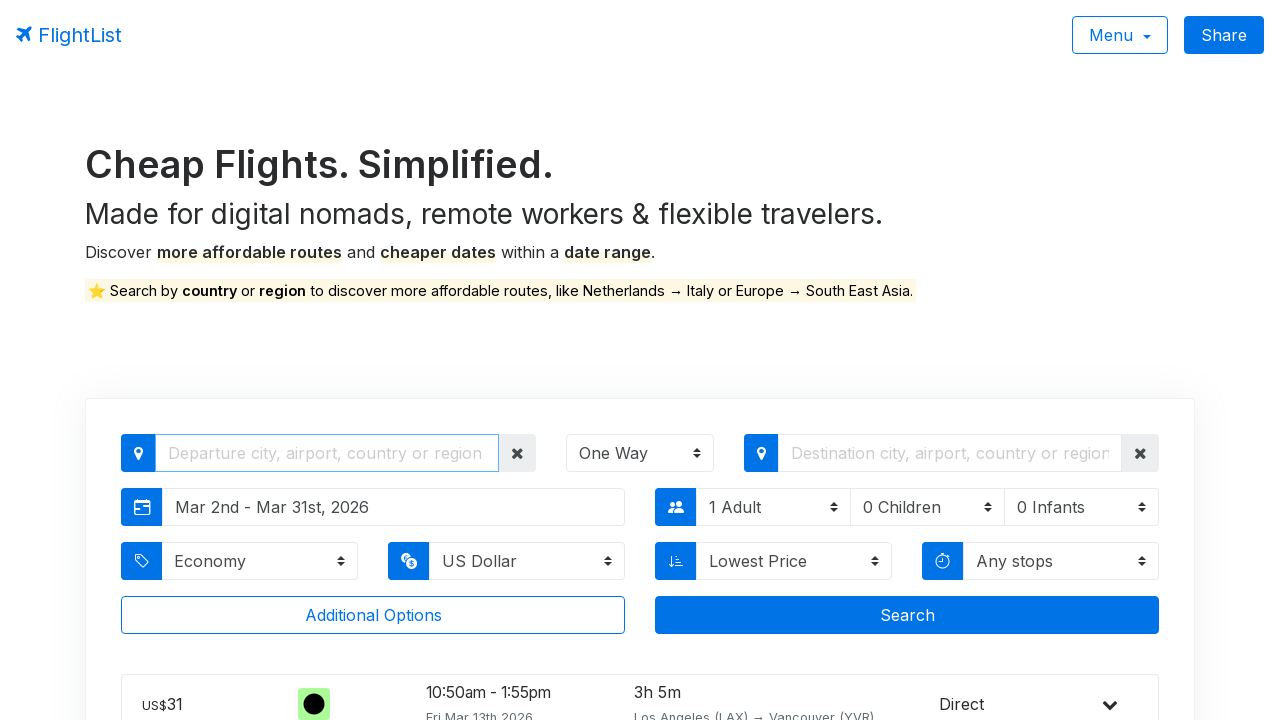

Typed 'Bucharest' in origin field
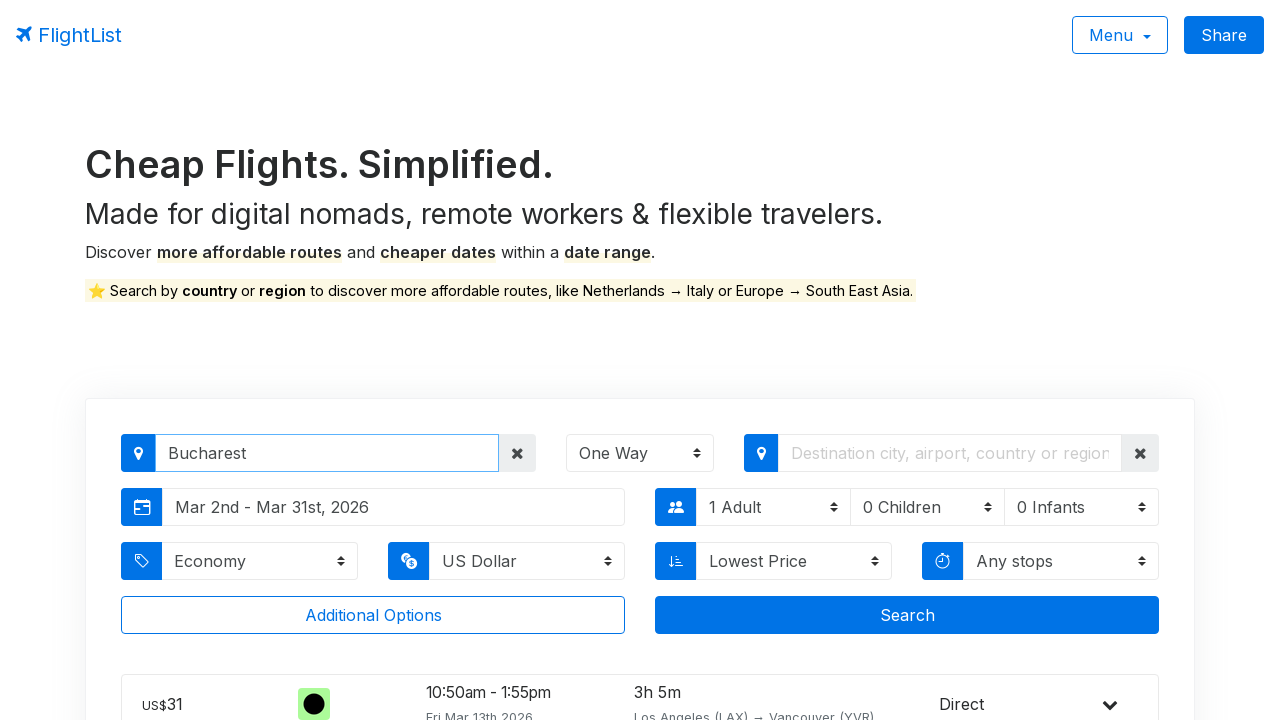

Waited for autocomplete suggestions to appear
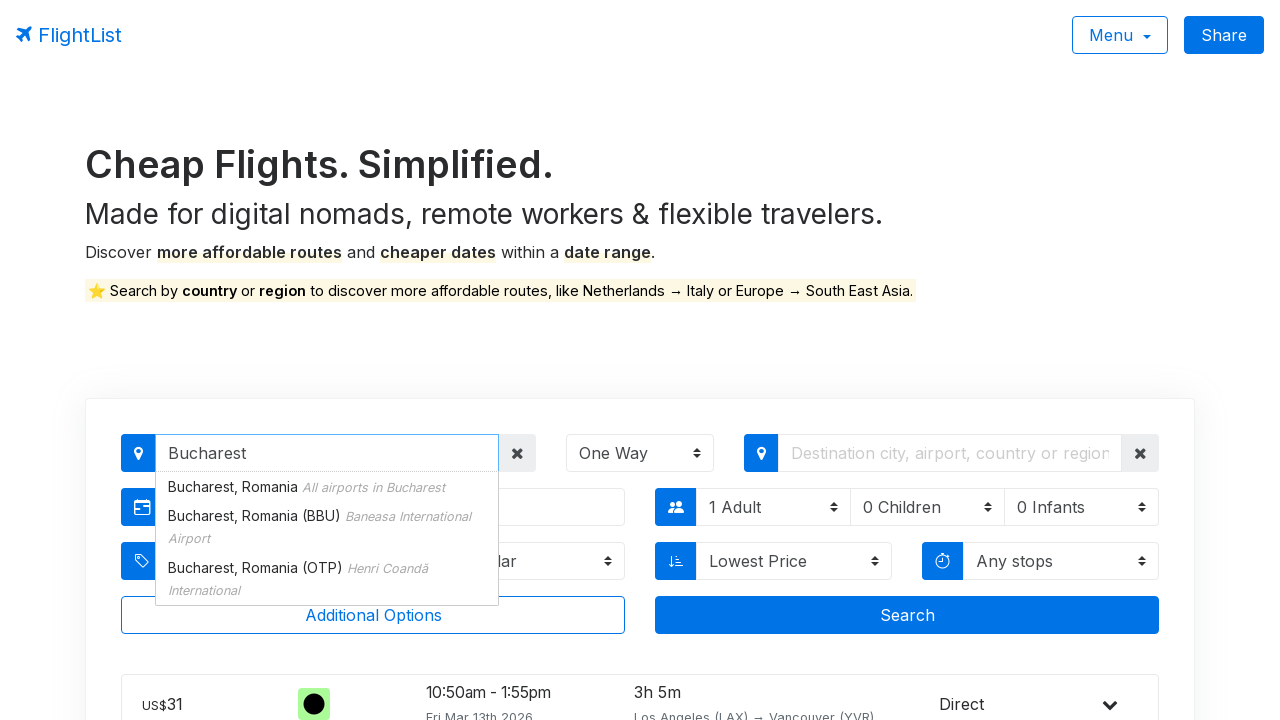

Selected Bucharest from autocomplete dropdown at (327, 487) on .easy-autocomplete-container .eac-item >> nth=0
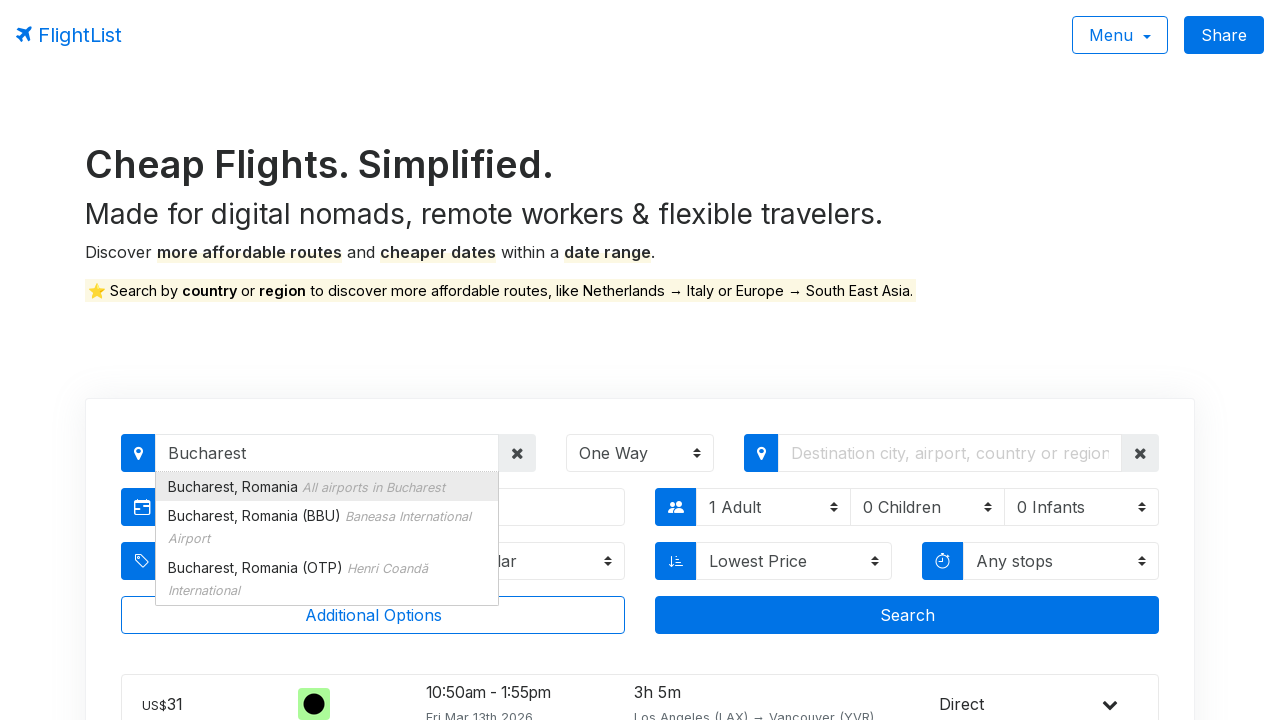

Clicked on departure date range picker at (394, 507) on #deprange
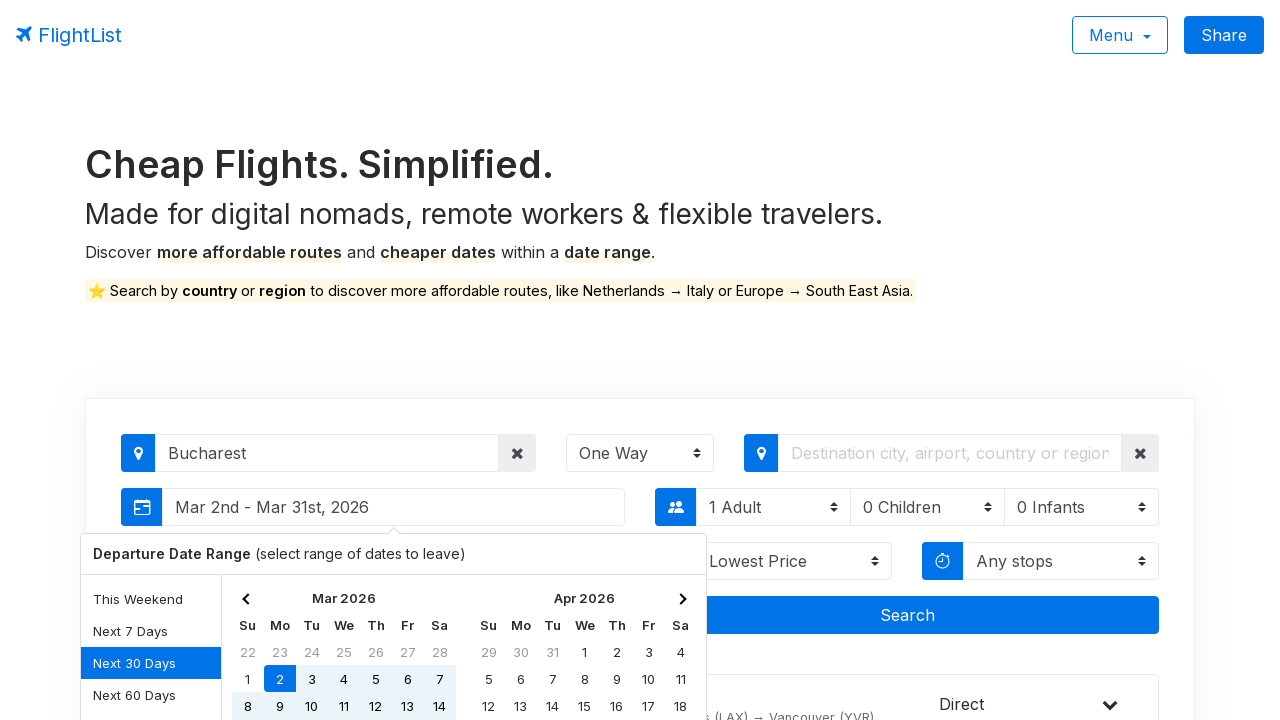

Date range picker calendar opened
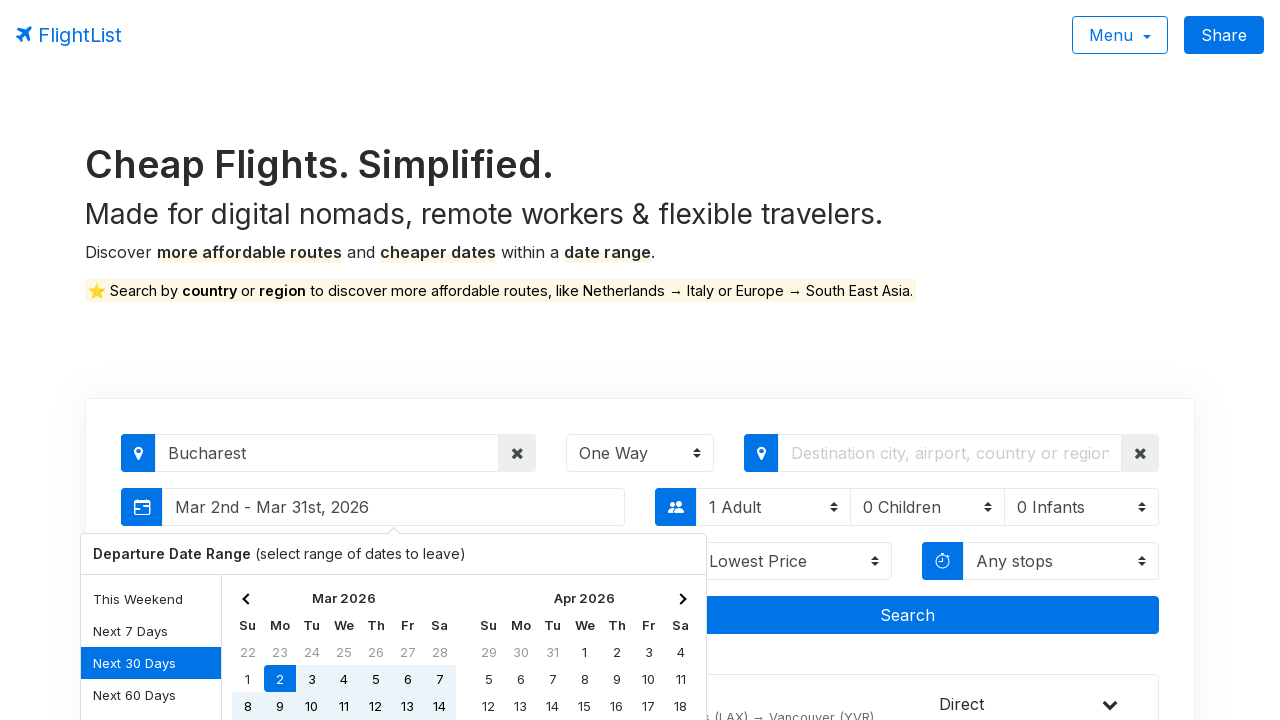

Selected May 10th as departure date at (648, 679) on td:has-text("10") >> nth=1
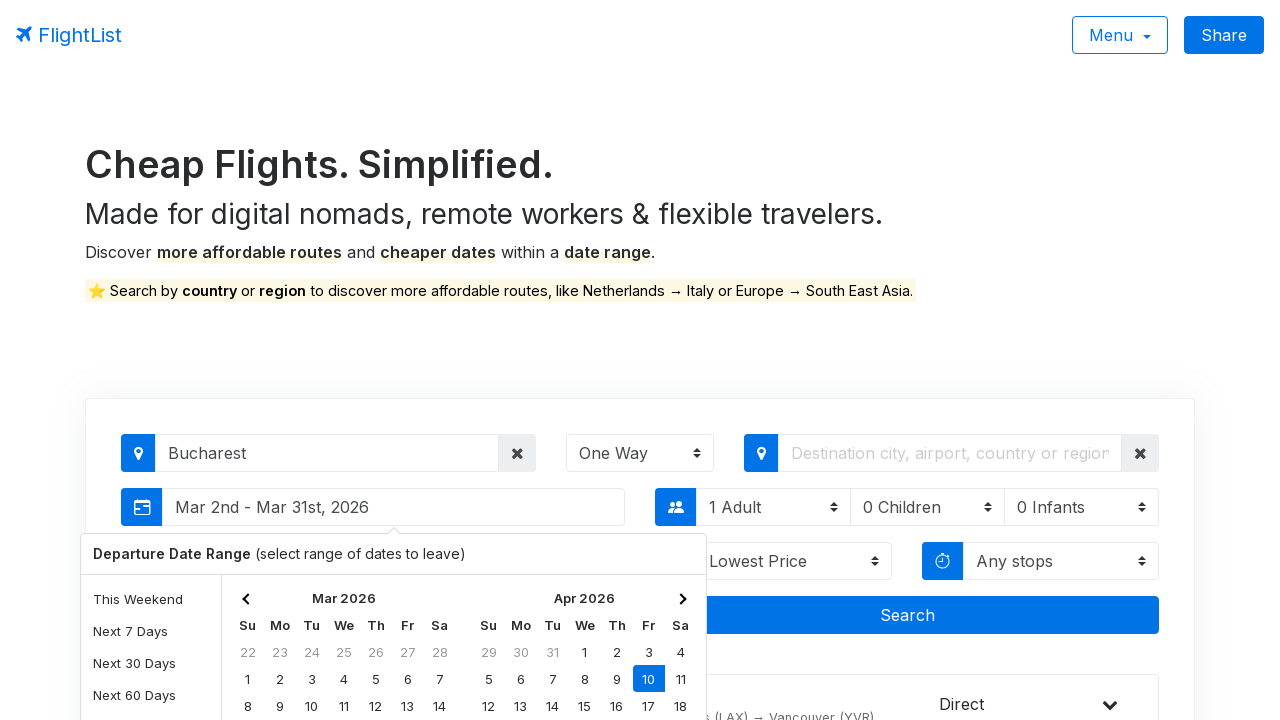

Selected May 12th as return date at (488, 706) on td:has-text("12") >> nth=1
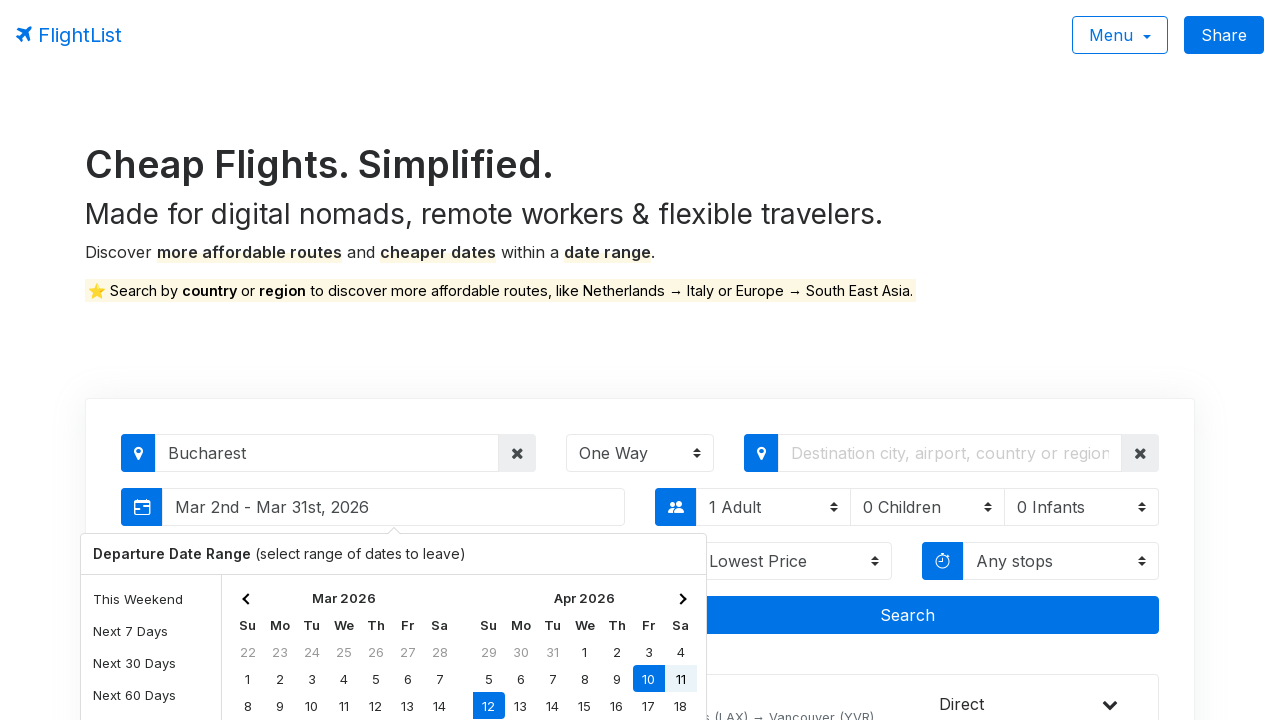

Clicked apply button to confirm date range at (658, 361) on .applyBtn:enabled
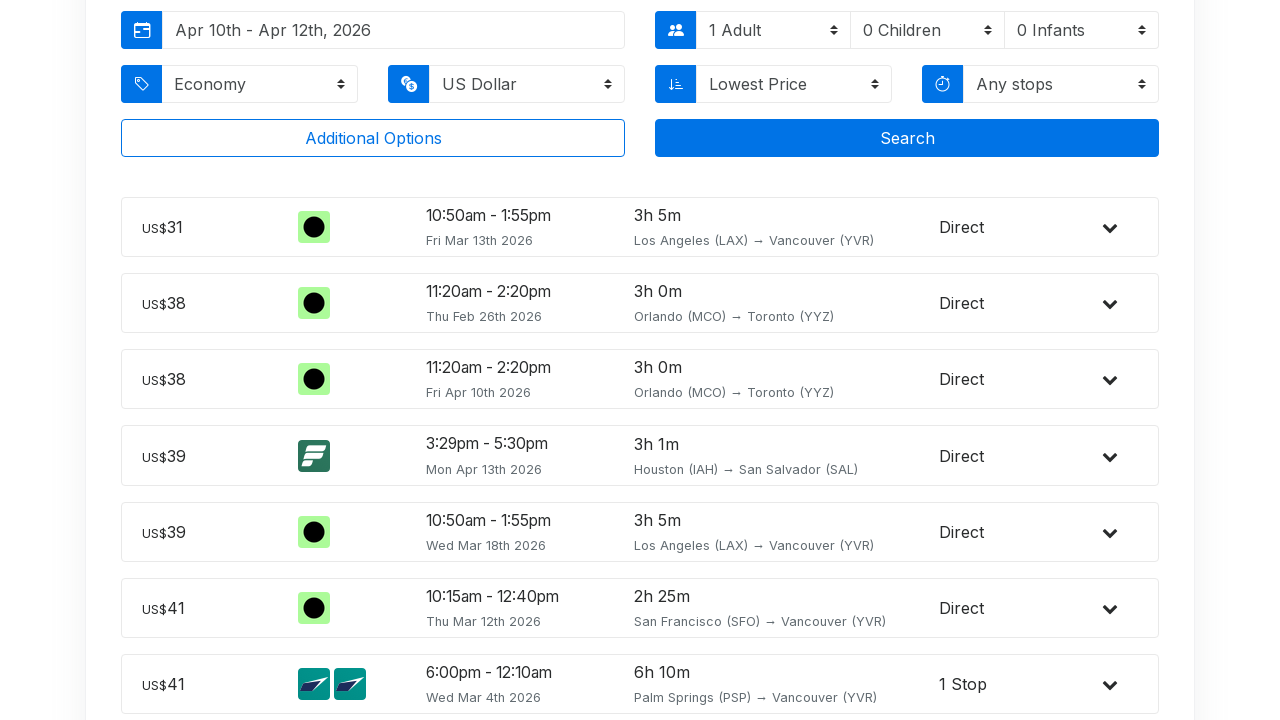

Waited for date range picker to close
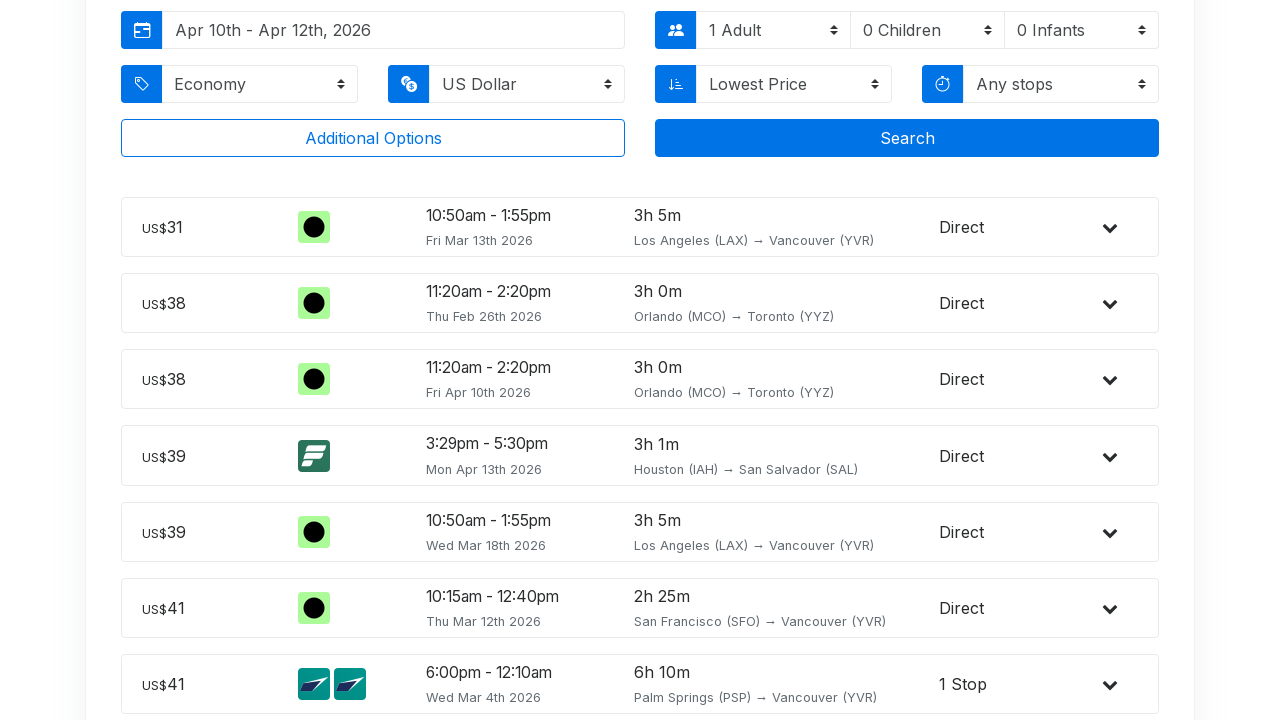

Selected USD as currency on #currency
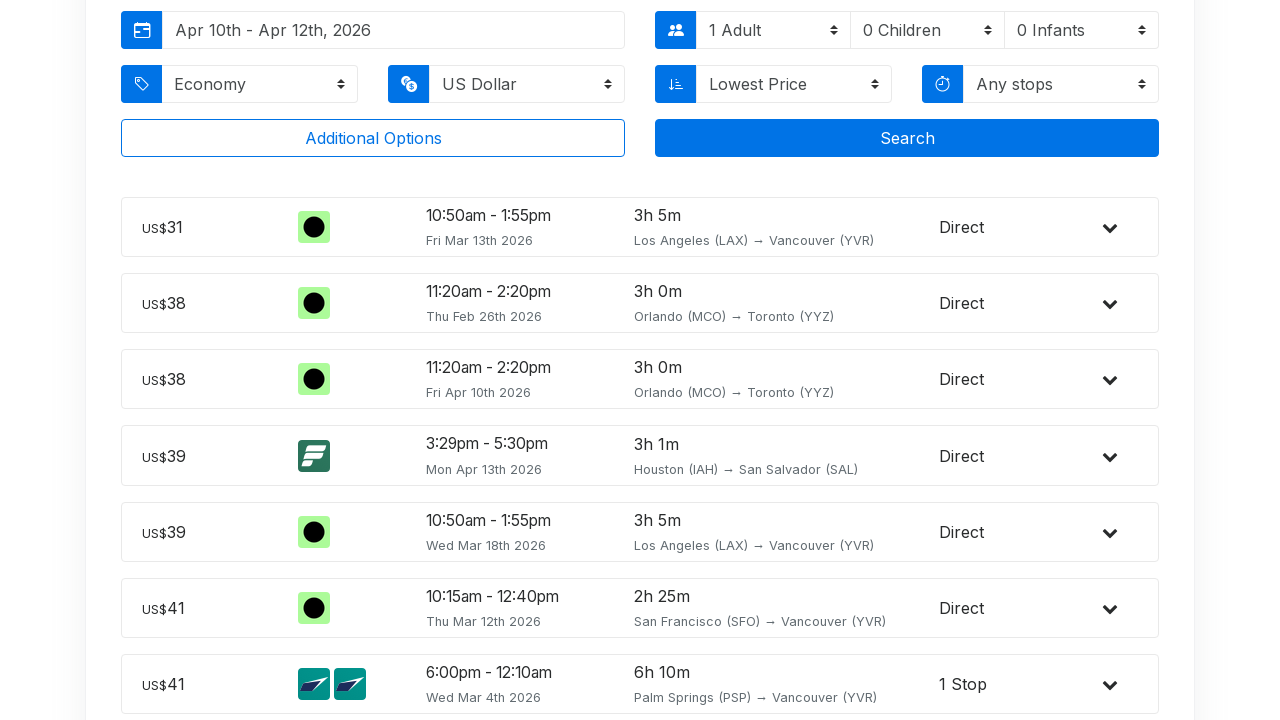

Clicked 'Additional Options' to expand search options at (373, 138) on button:has-text("Additional Options")
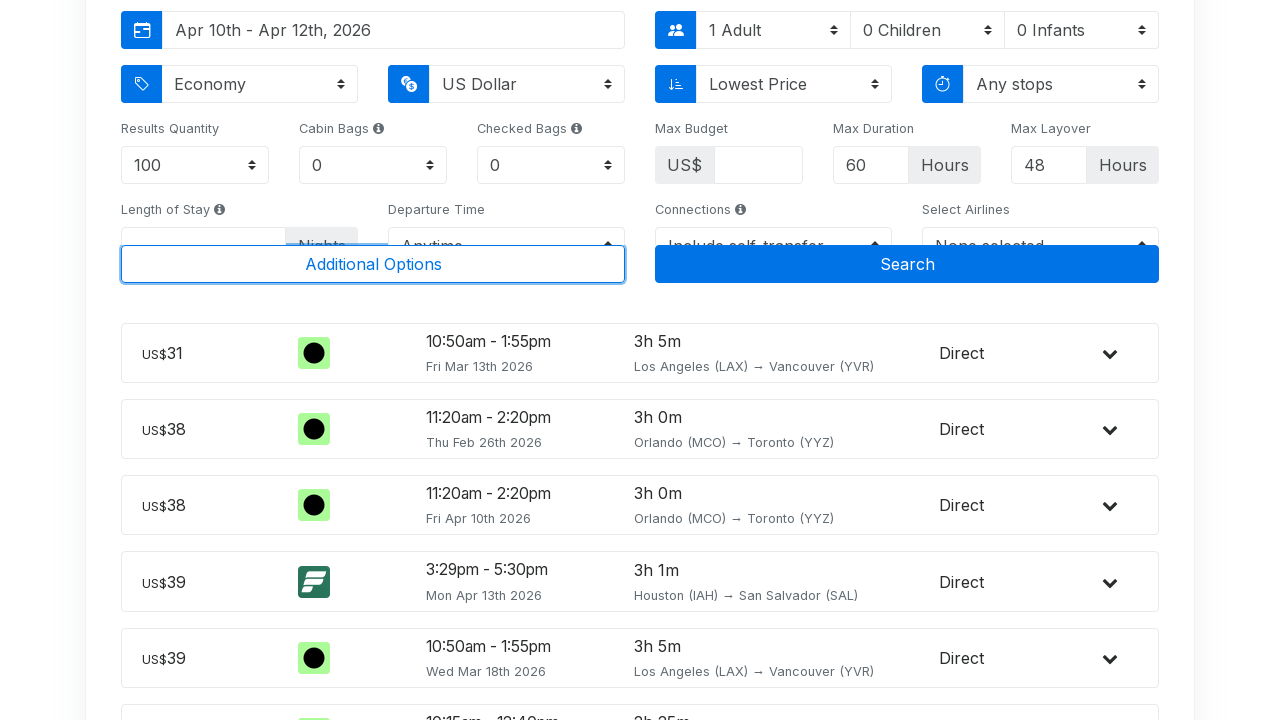

Waited for additional options to expand
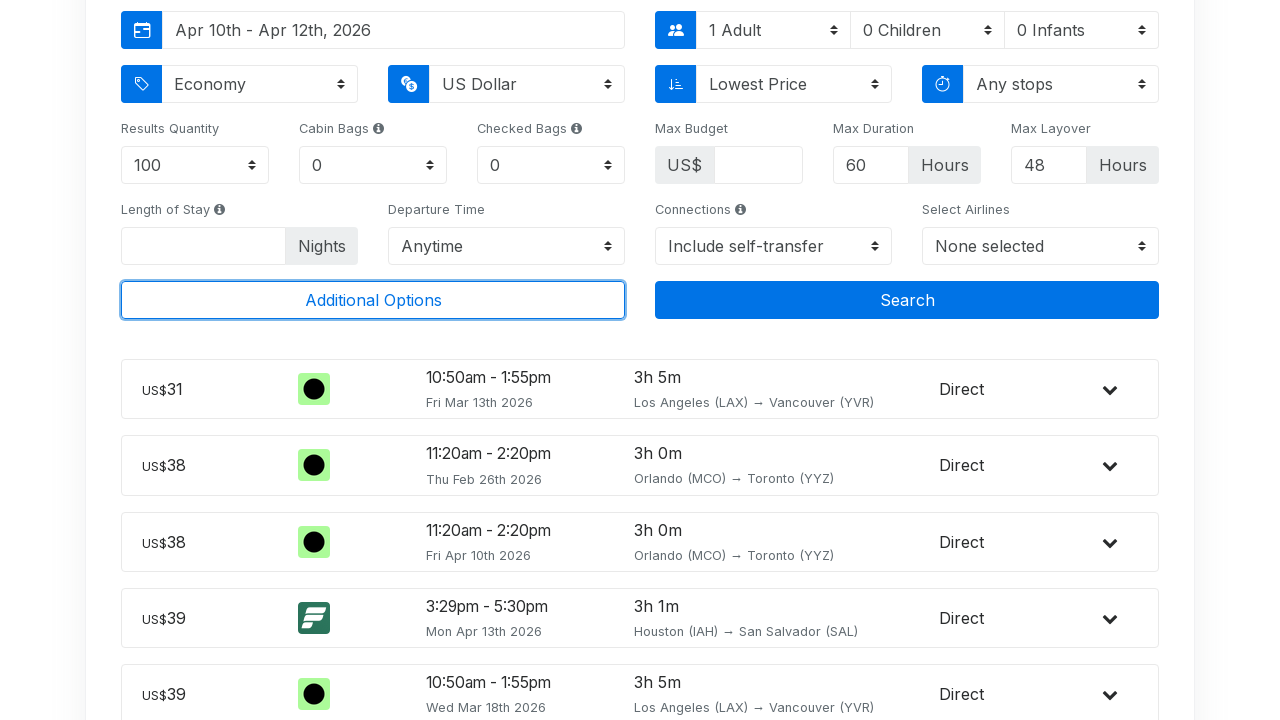

Set maximum results to 25 on #limit
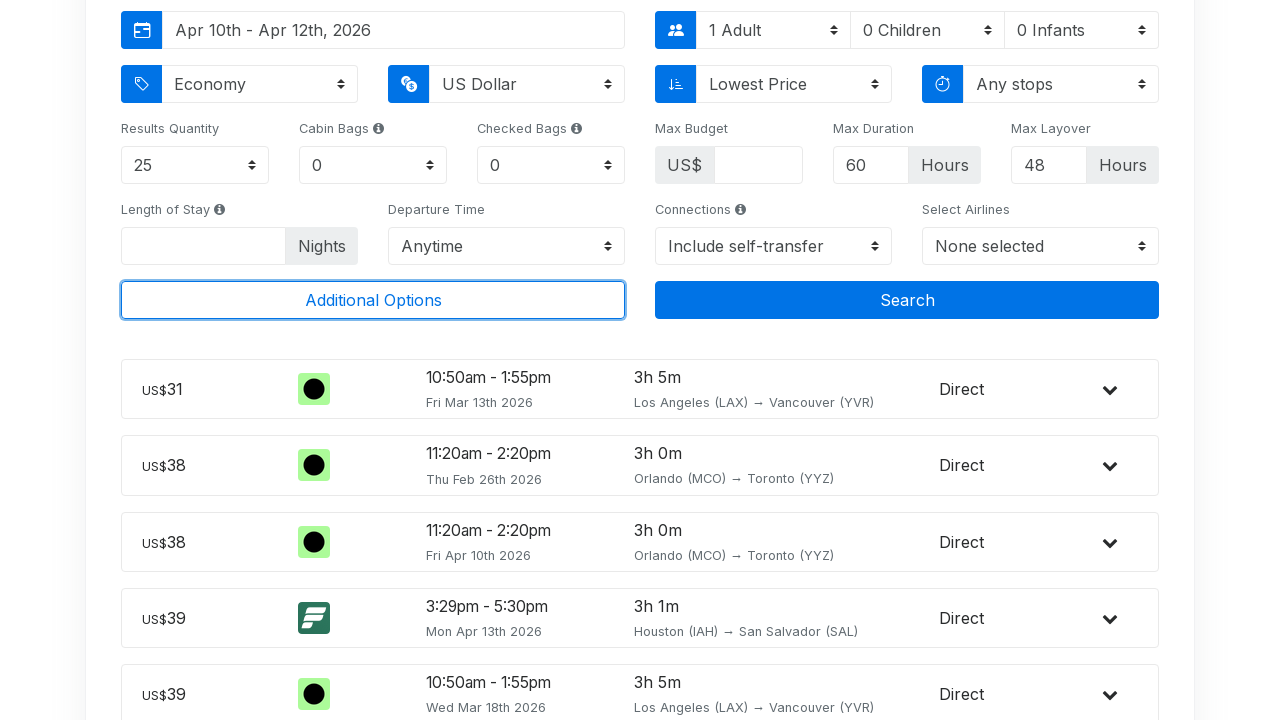

Set maximum budget to $27 on #budget
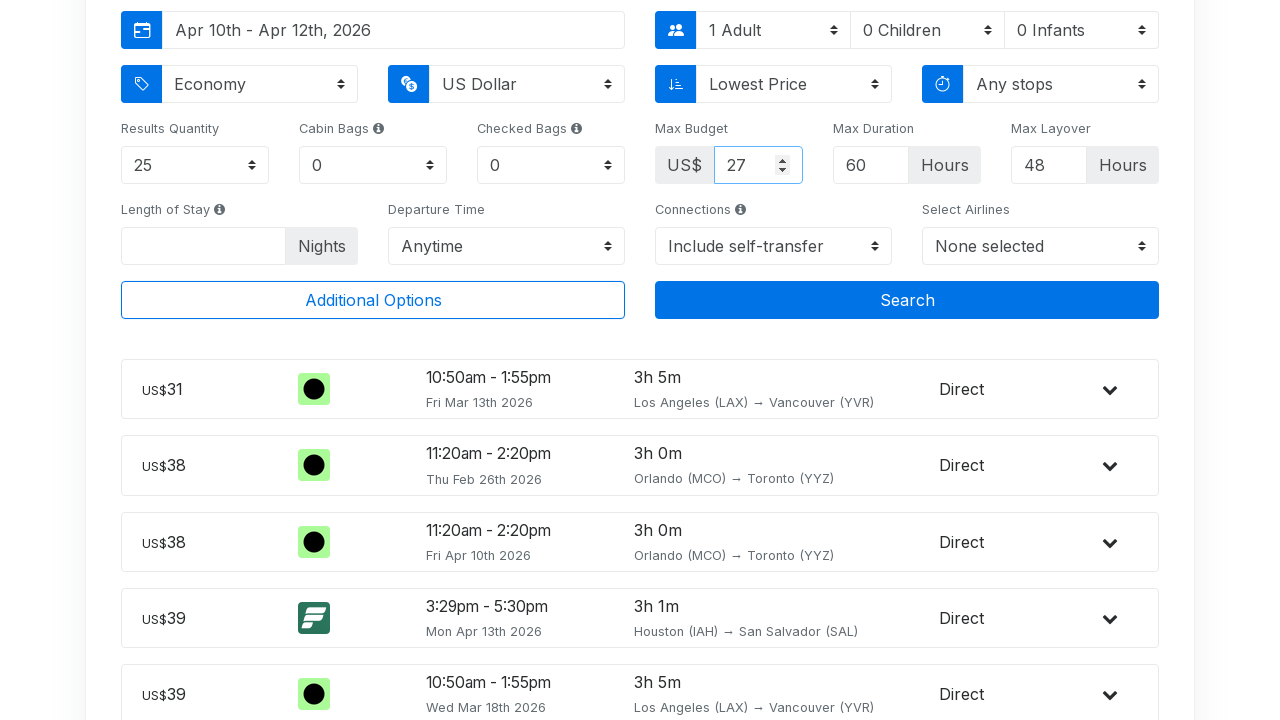

Waited for budget field to be processed
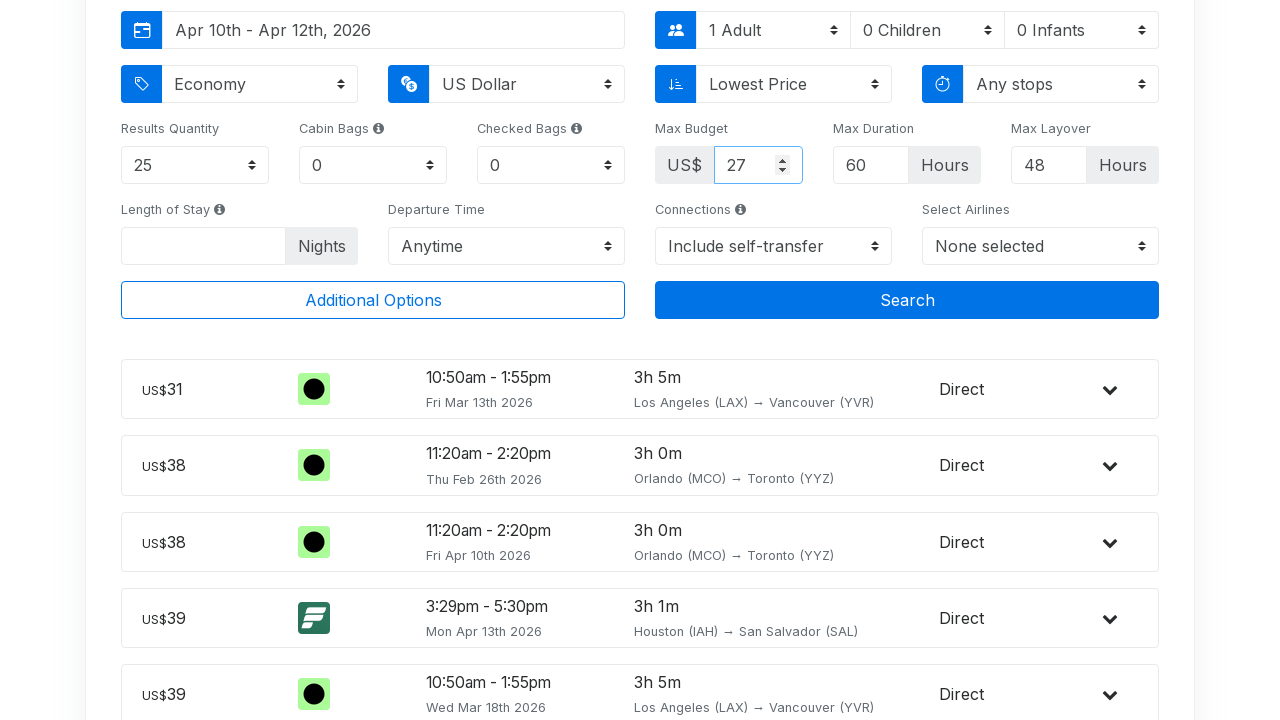

Clicked search button to initiate flight search at (907, 300) on #submit
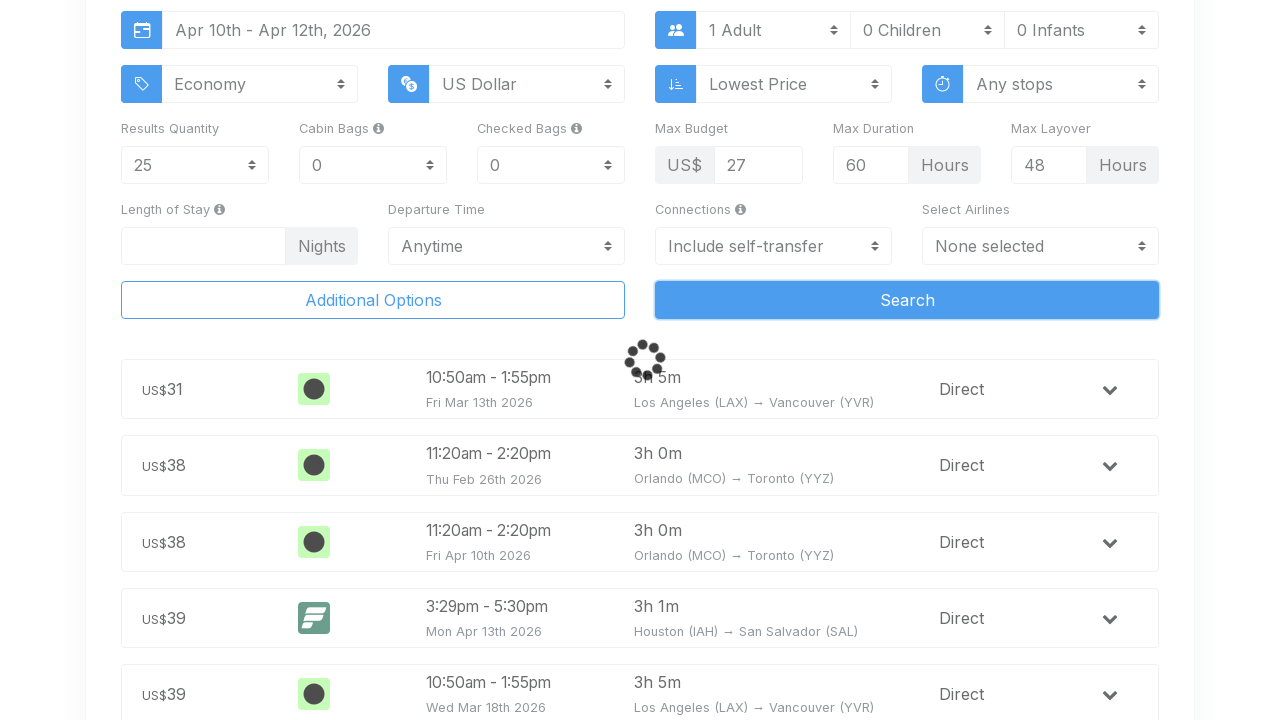

Flight search results loaded successfully
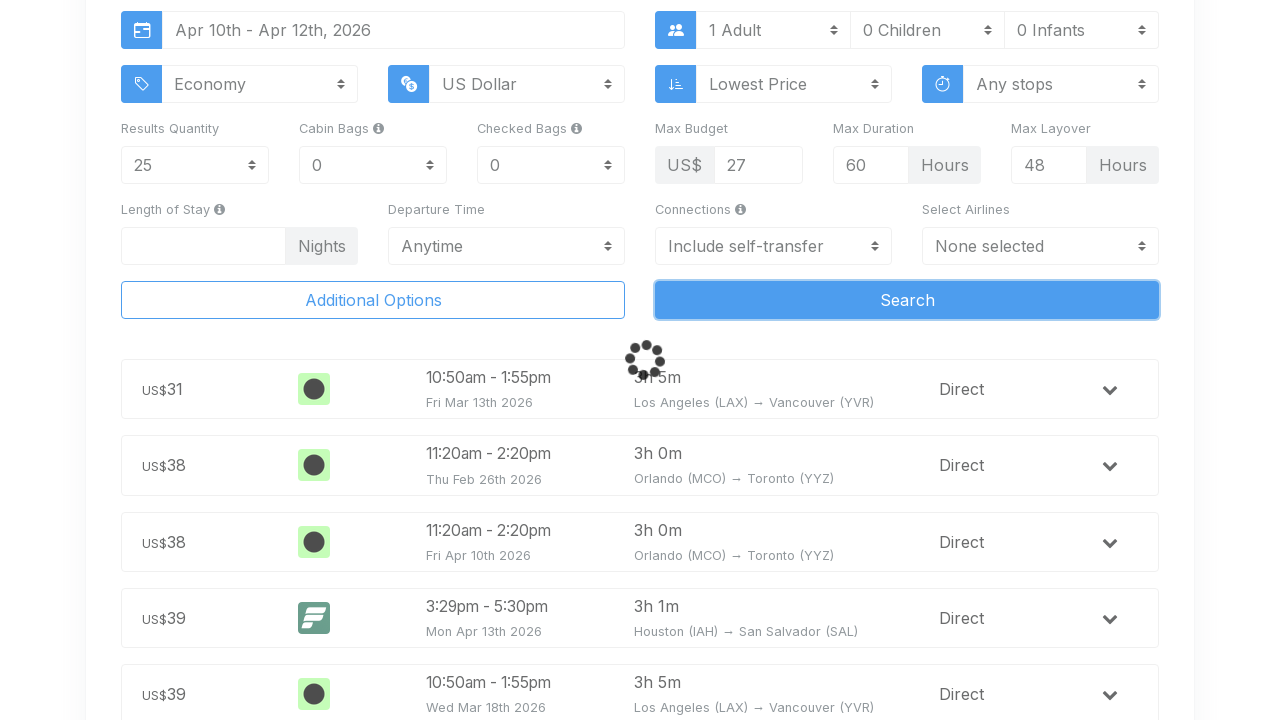

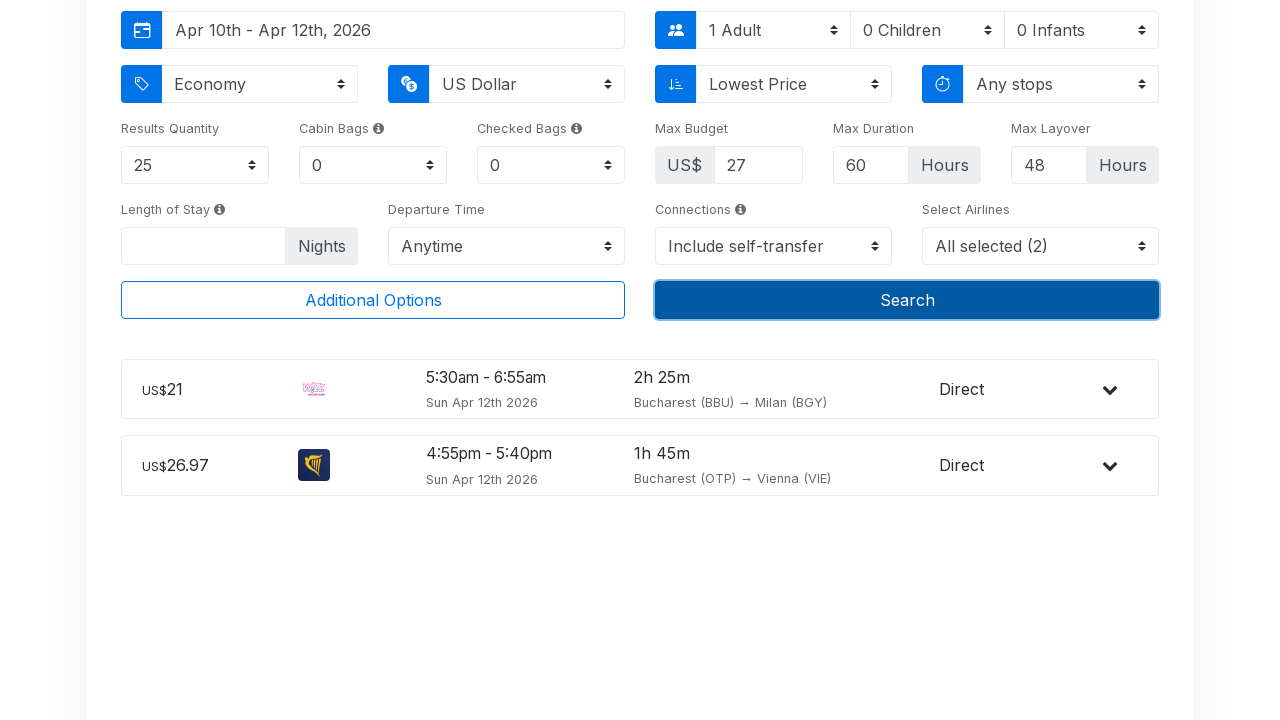